Tests mouse hover actions by hovering over an element, performing a right-click context menu action, and clicking on a reload link

Starting URL: https://rahulshettyacademy.com/AutomationPractice/

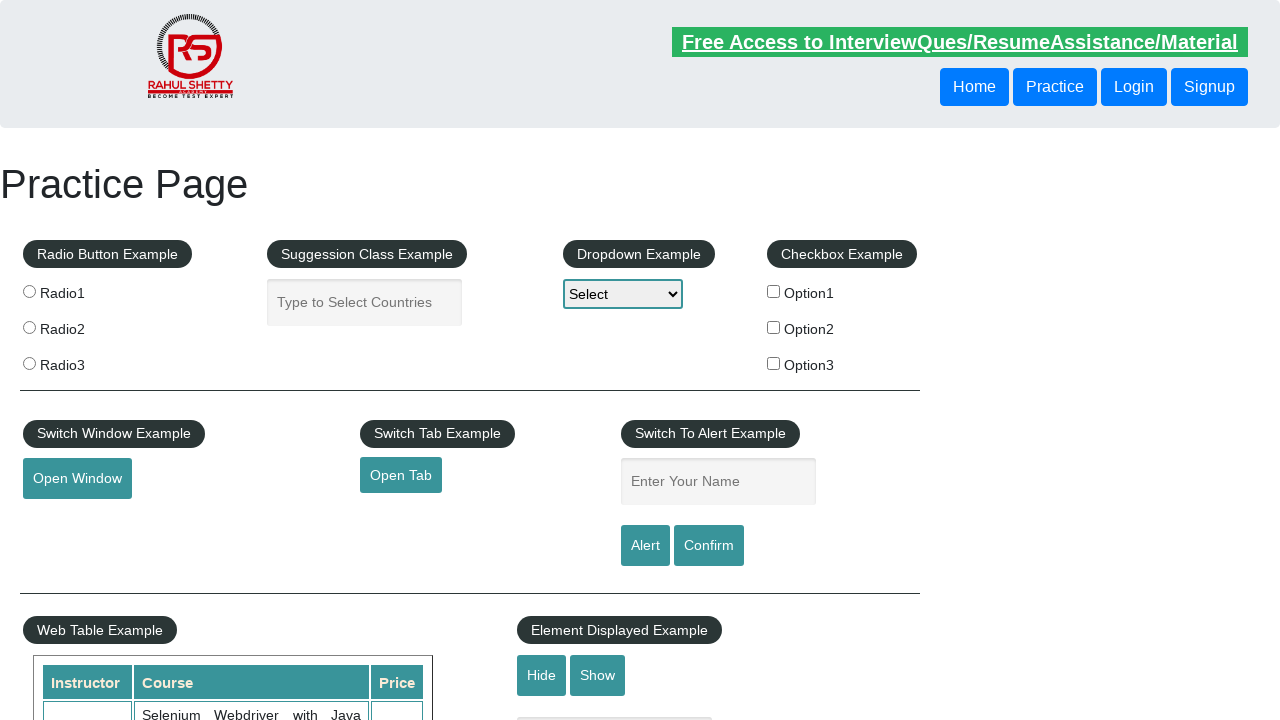

Hovered over mouse hover element at (83, 361) on #mousehover
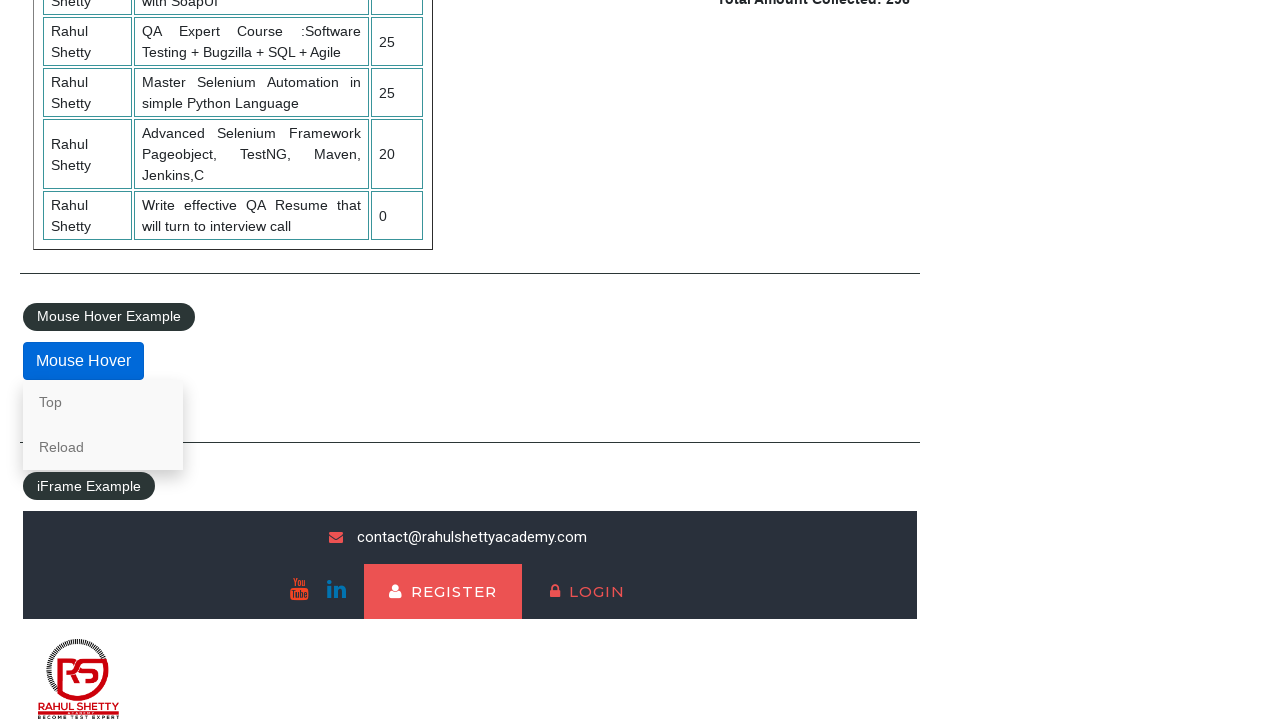

Right-clicked on Reload link to open context menu at (103, 447) on text=Reload
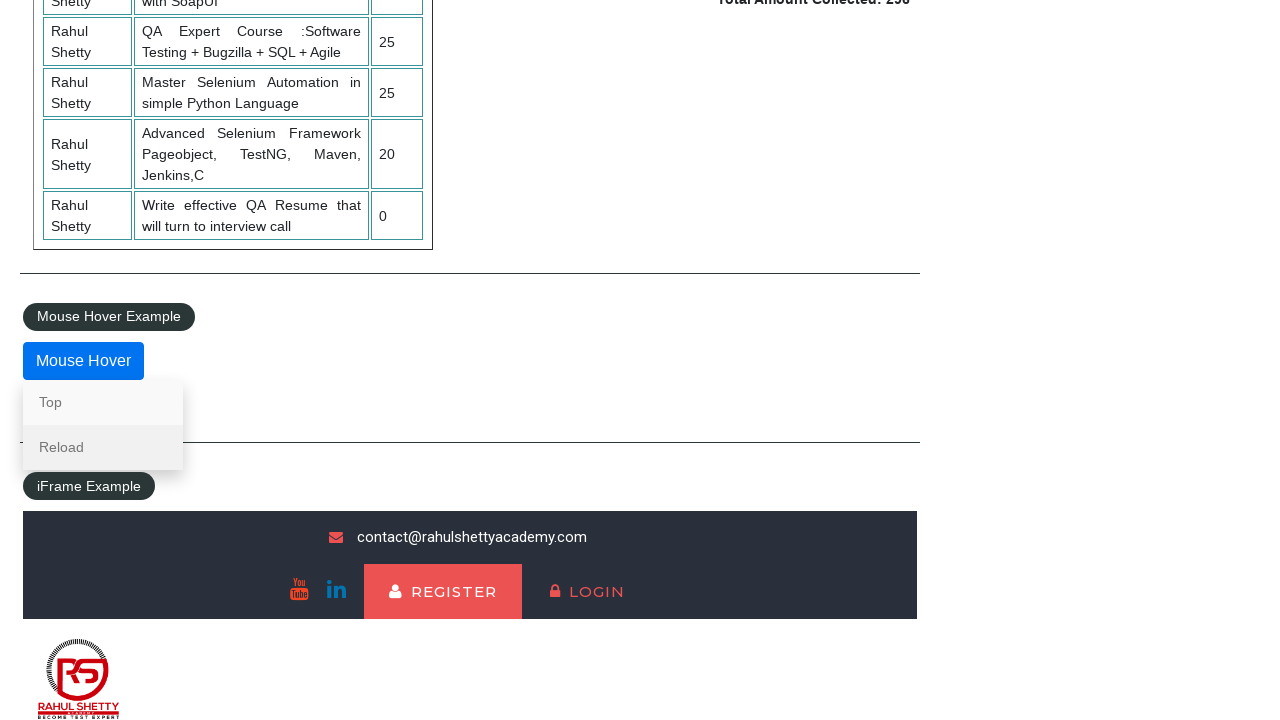

Clicked on Reload link at (103, 447) on text=Reload
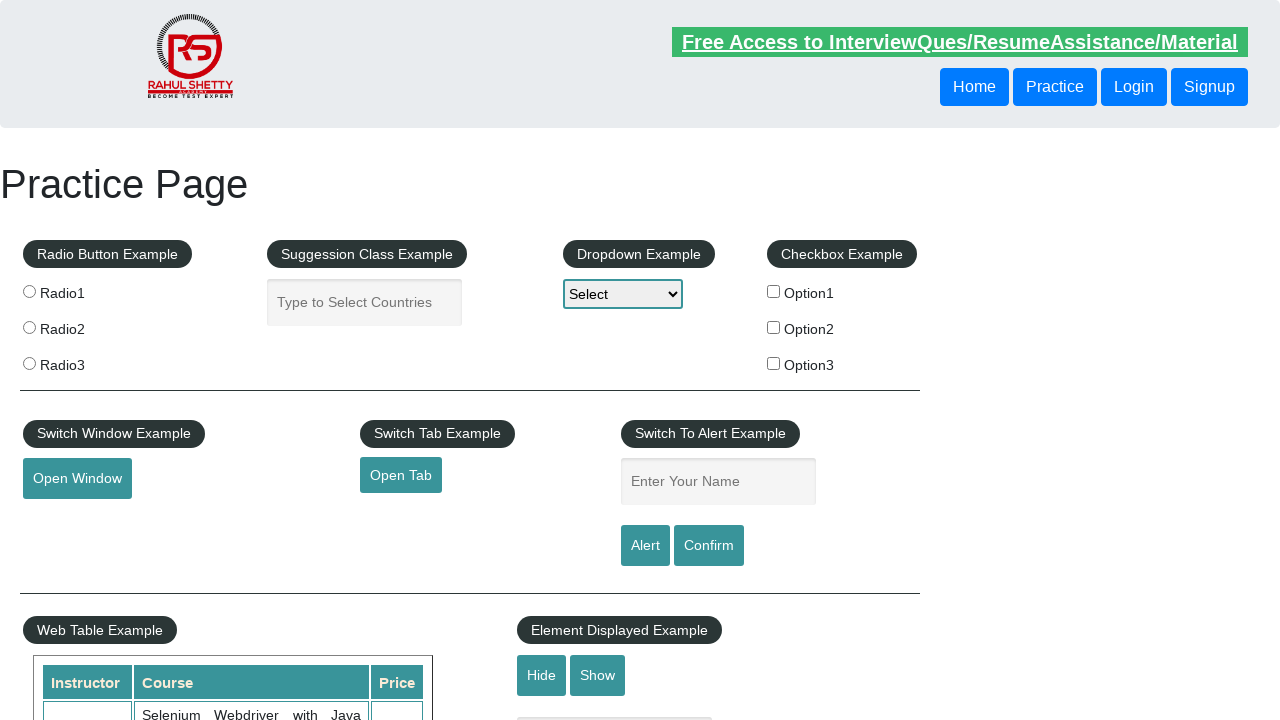

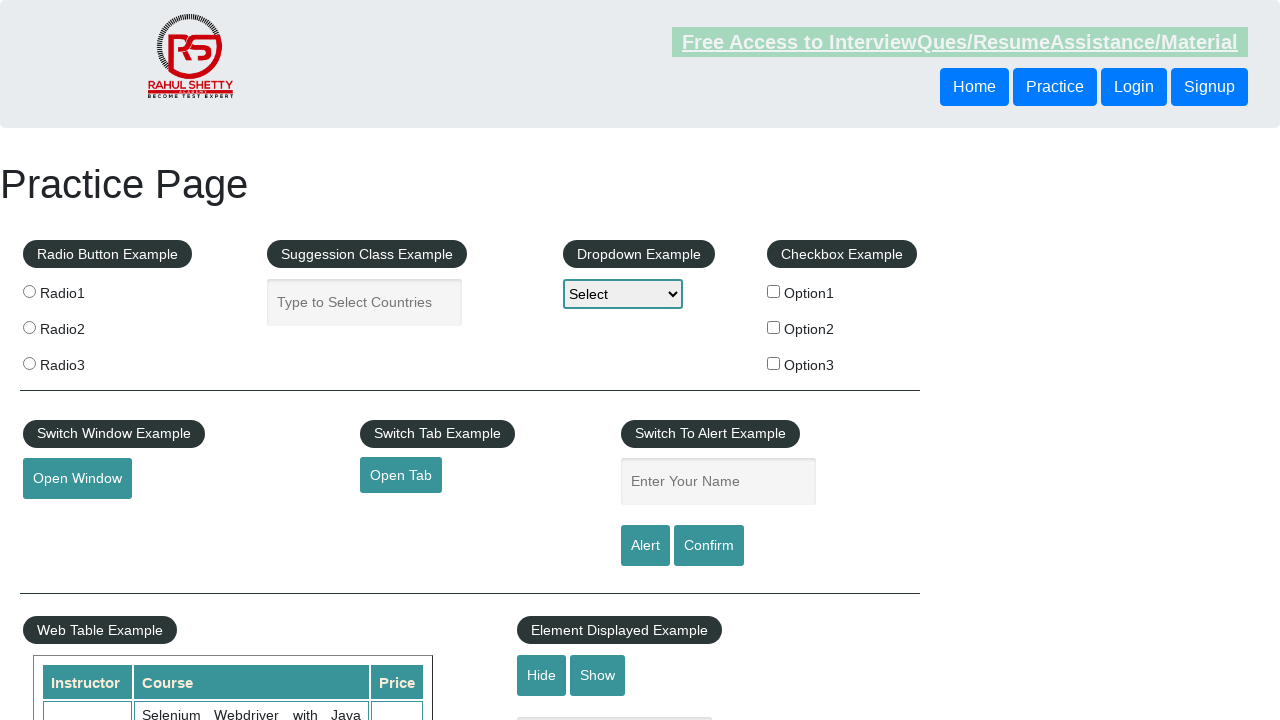